Tests that edits are cancelled when pressing Escape key

Starting URL: https://demo.playwright.dev/todomvc

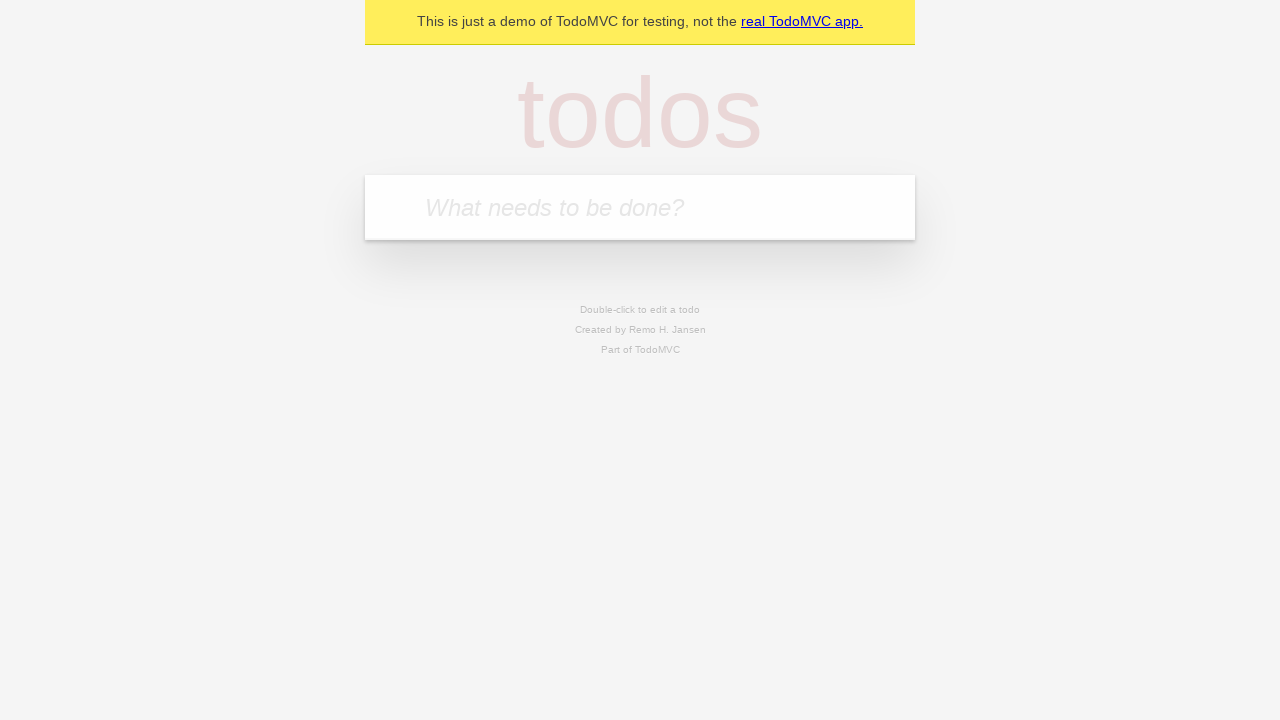

Filled new todo input with 'buy some cheese' on .new-todo
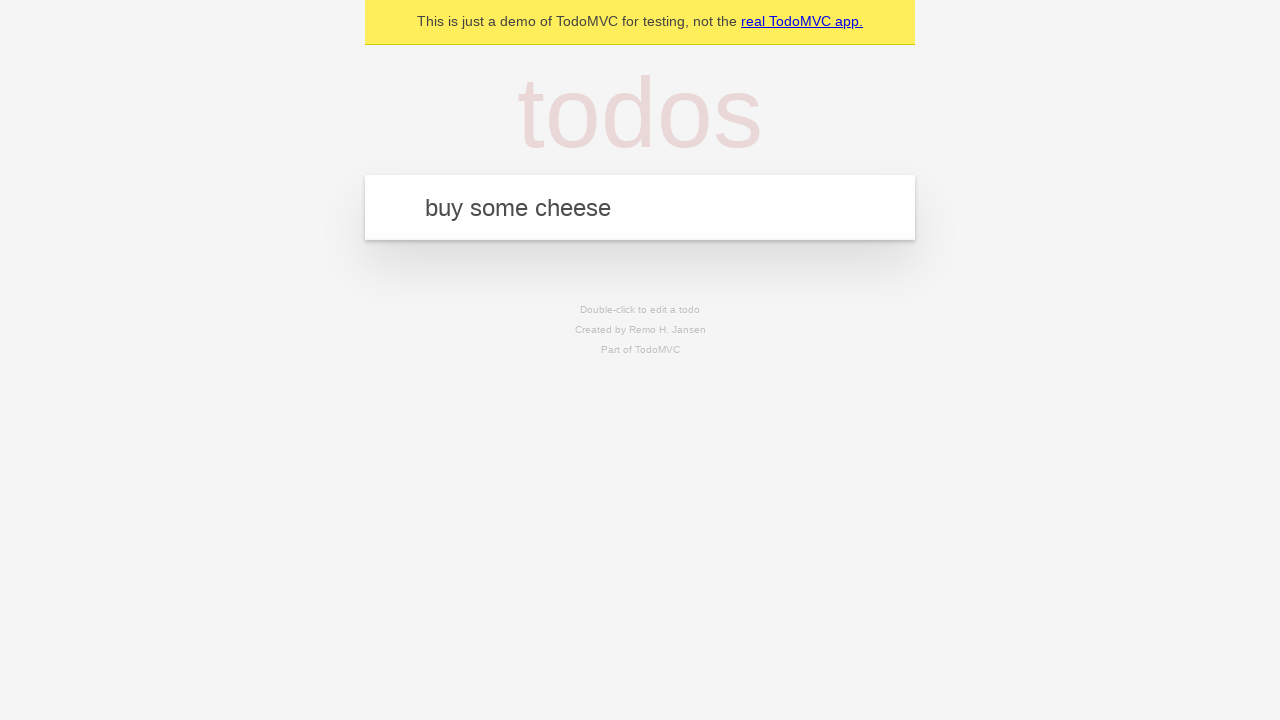

Pressed Enter to add first todo on .new-todo
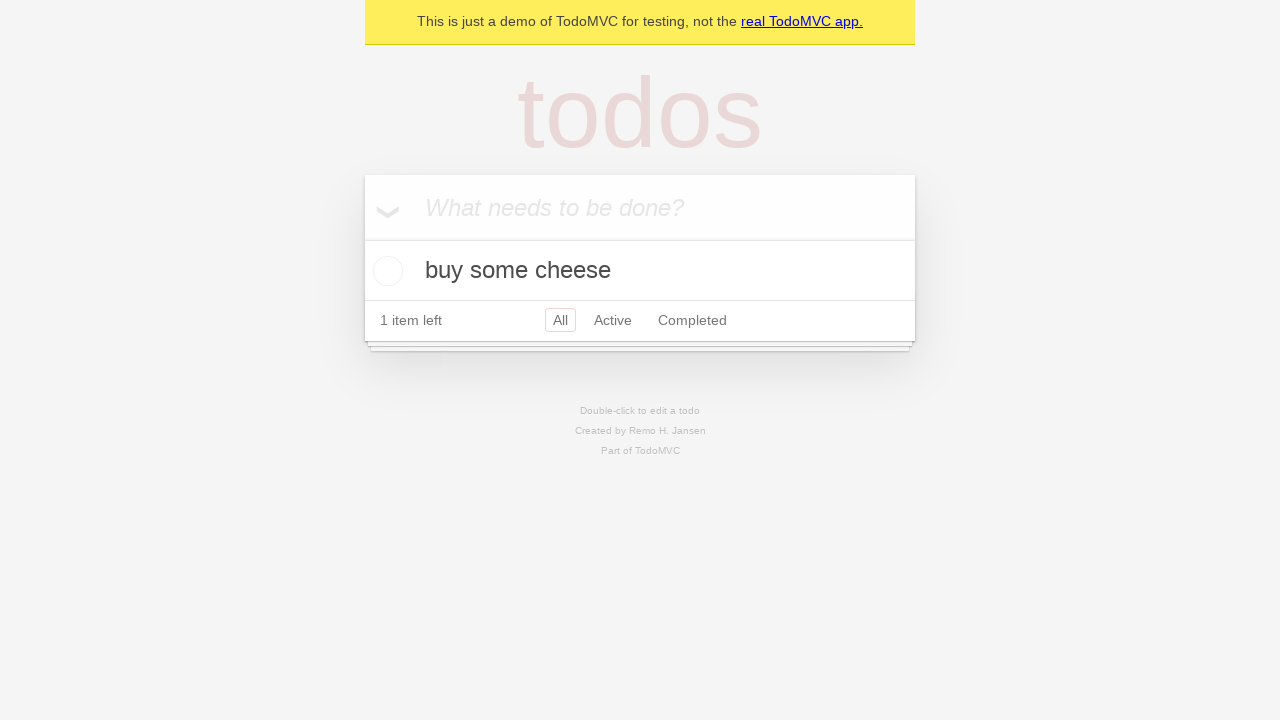

Filled new todo input with 'feed the cat' on .new-todo
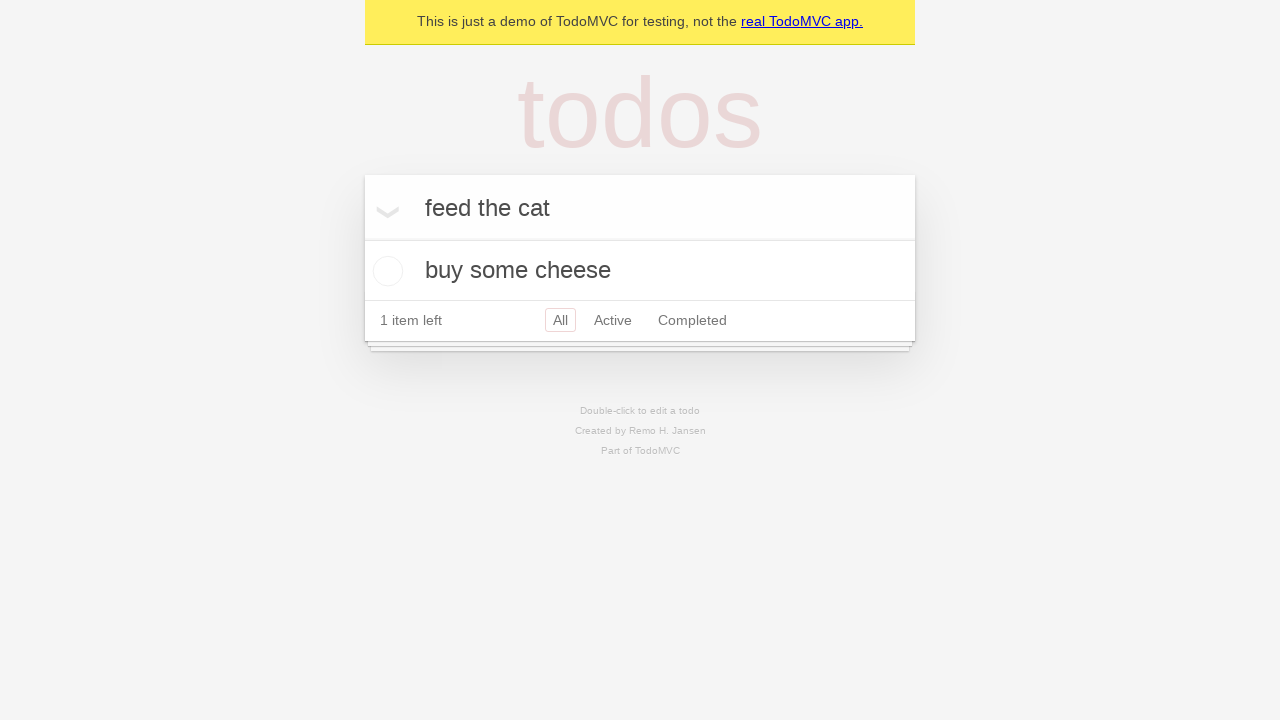

Pressed Enter to add second todo on .new-todo
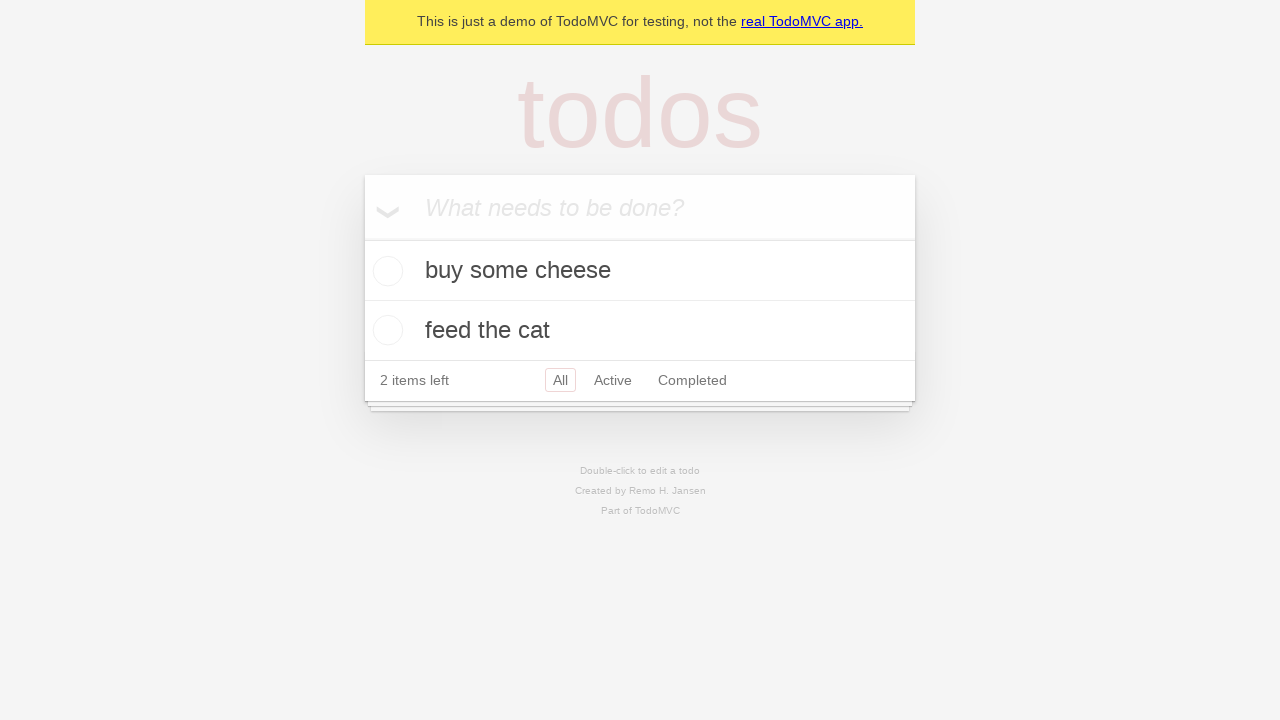

Filled new todo input with 'book a doctors appointment' on .new-todo
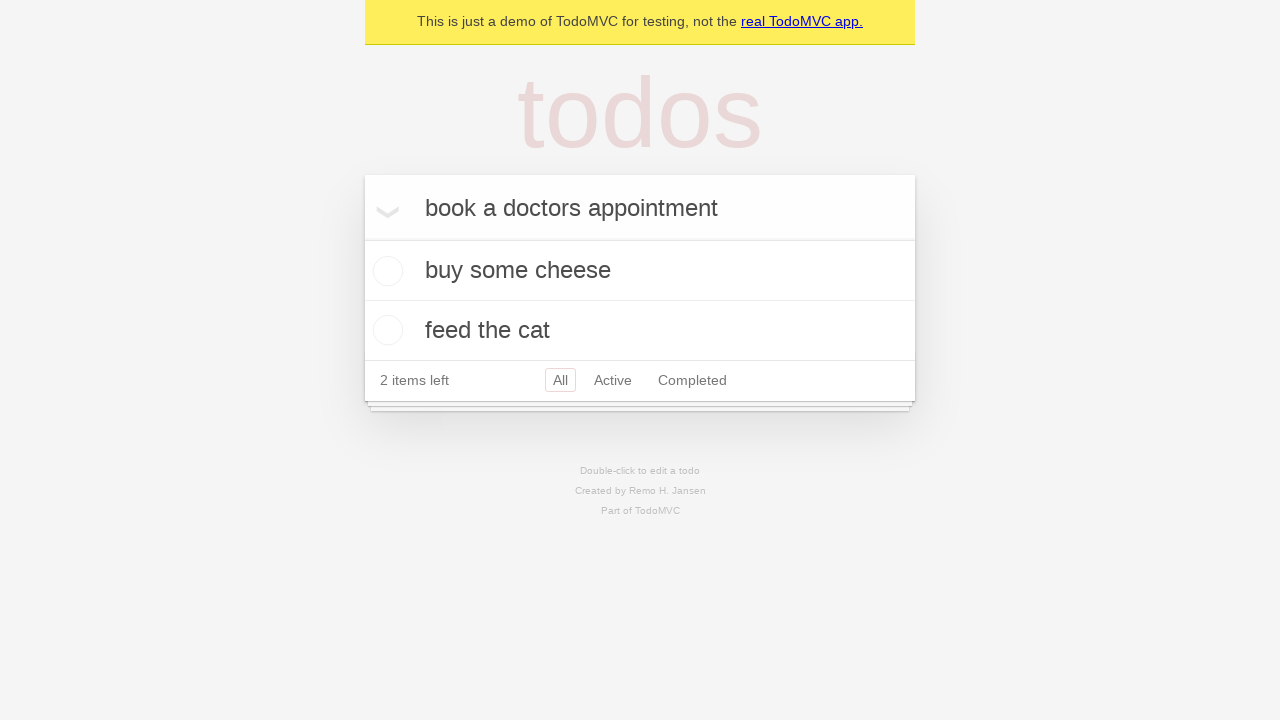

Pressed Enter to add third todo on .new-todo
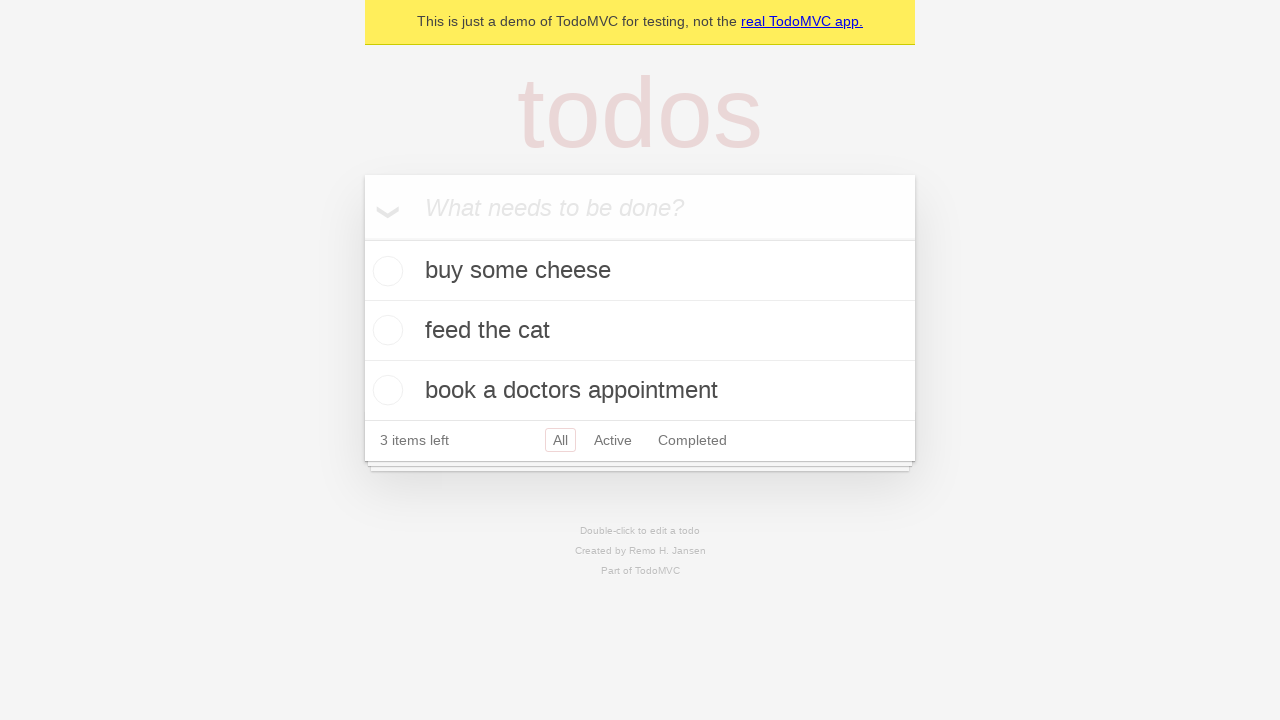

Waited for all three todos to appear in the list
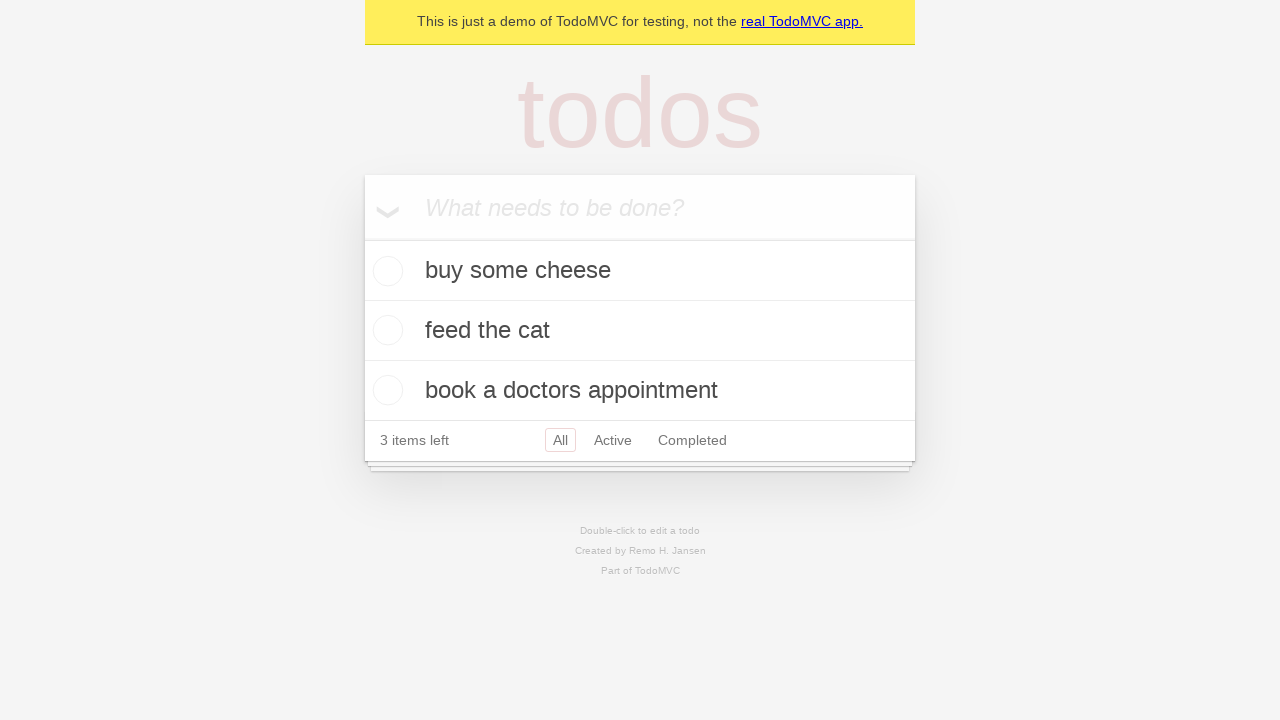

Double-clicked second todo to enter edit mode at (640, 331) on .todo-list li >> nth=1
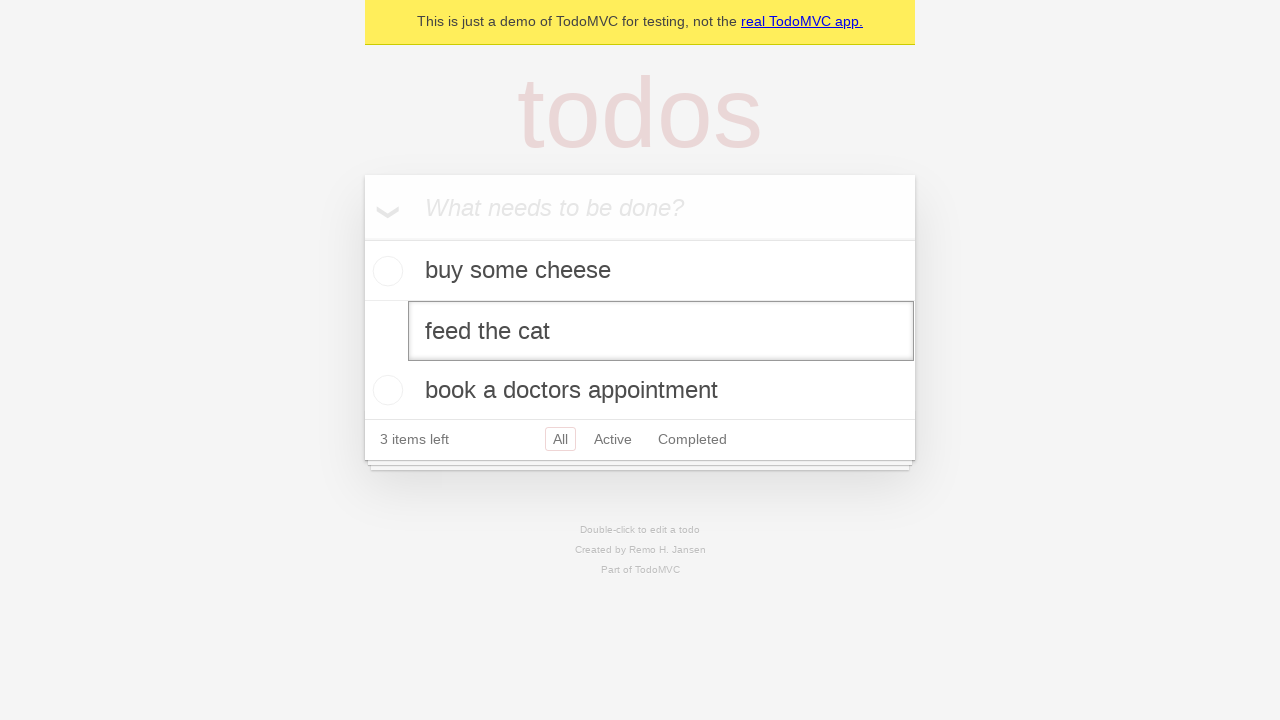

Pressed Escape key to cancel editing second todo on .todo-list li >> nth=1 >> .edit
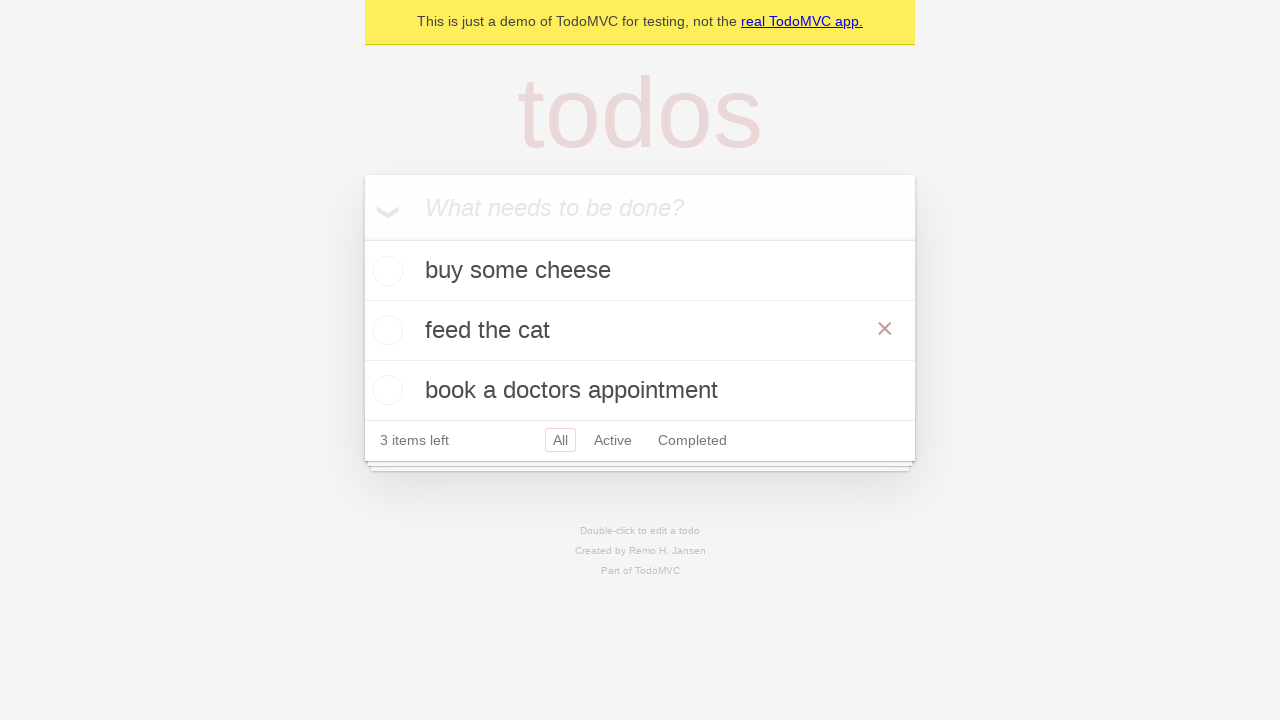

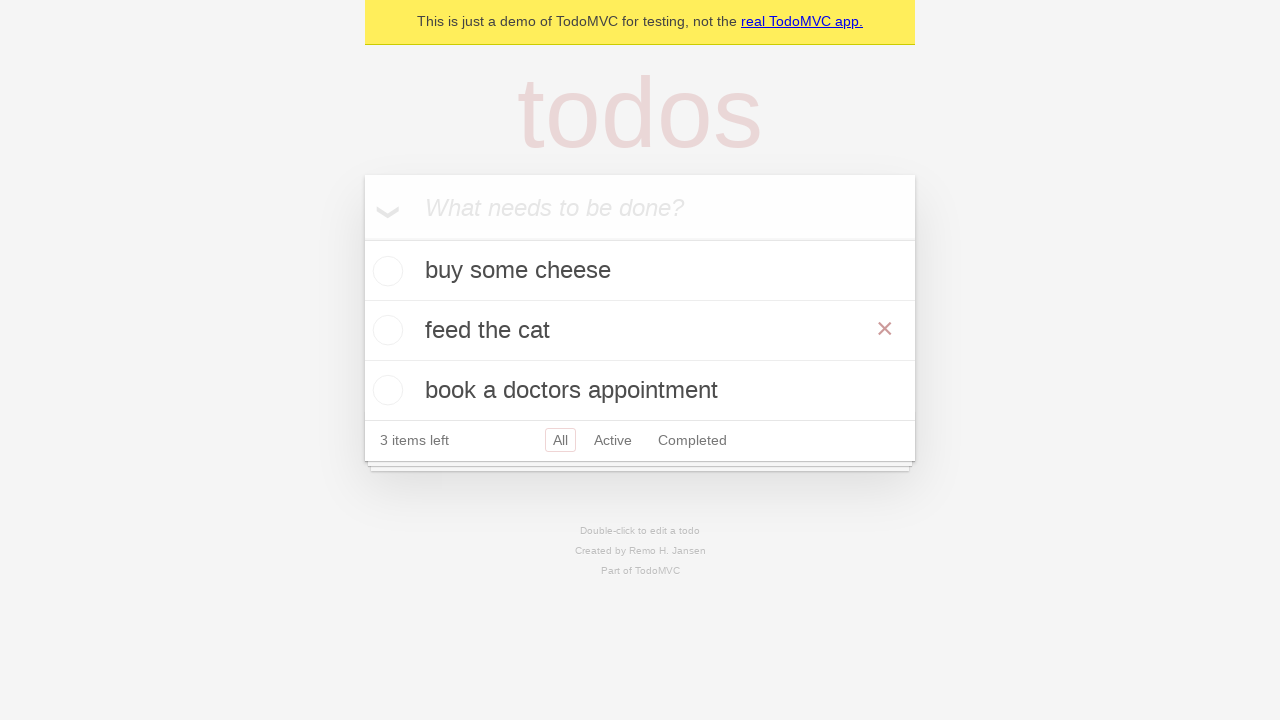